Tests clicking a button on a simple page to verify basic button interaction functionality

Starting URL: https://v0-button-to-open-v0-home-page-h5dizpkwp.vercel.app/

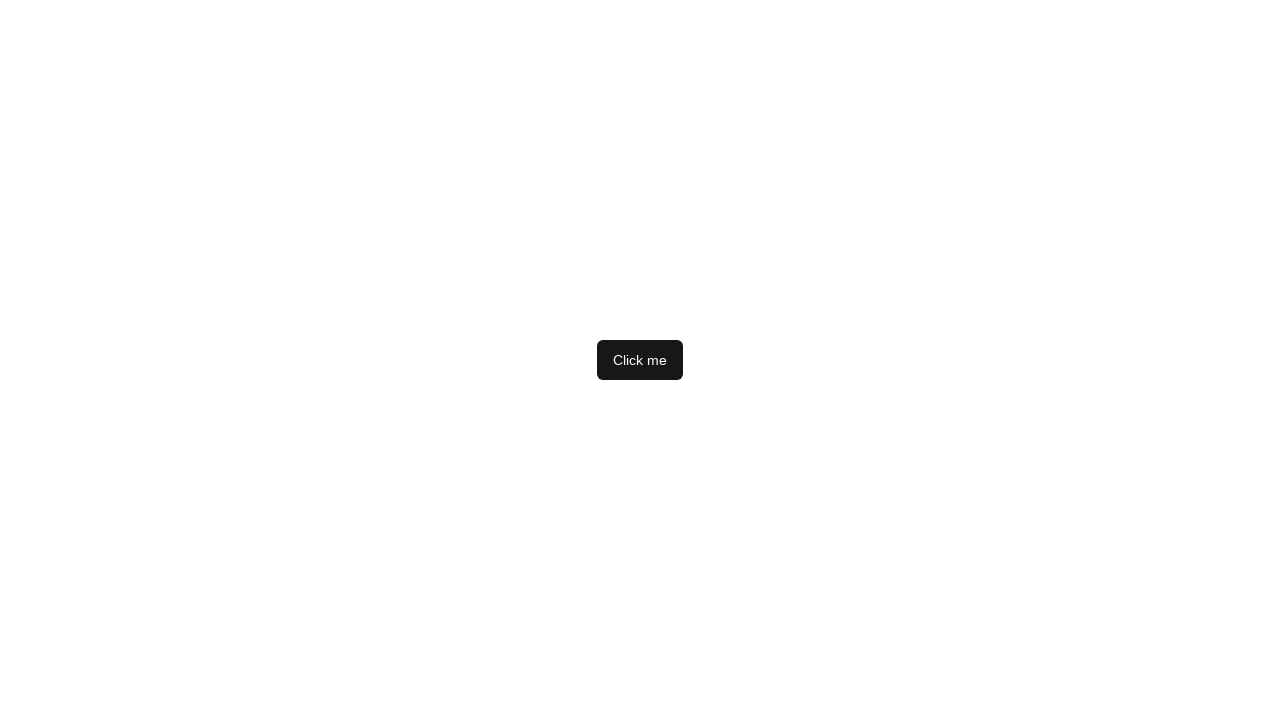

Clicked the 'Click me' button to verify basic button interaction functionality at (640, 360) on internal:role=button[name="Click me"i]
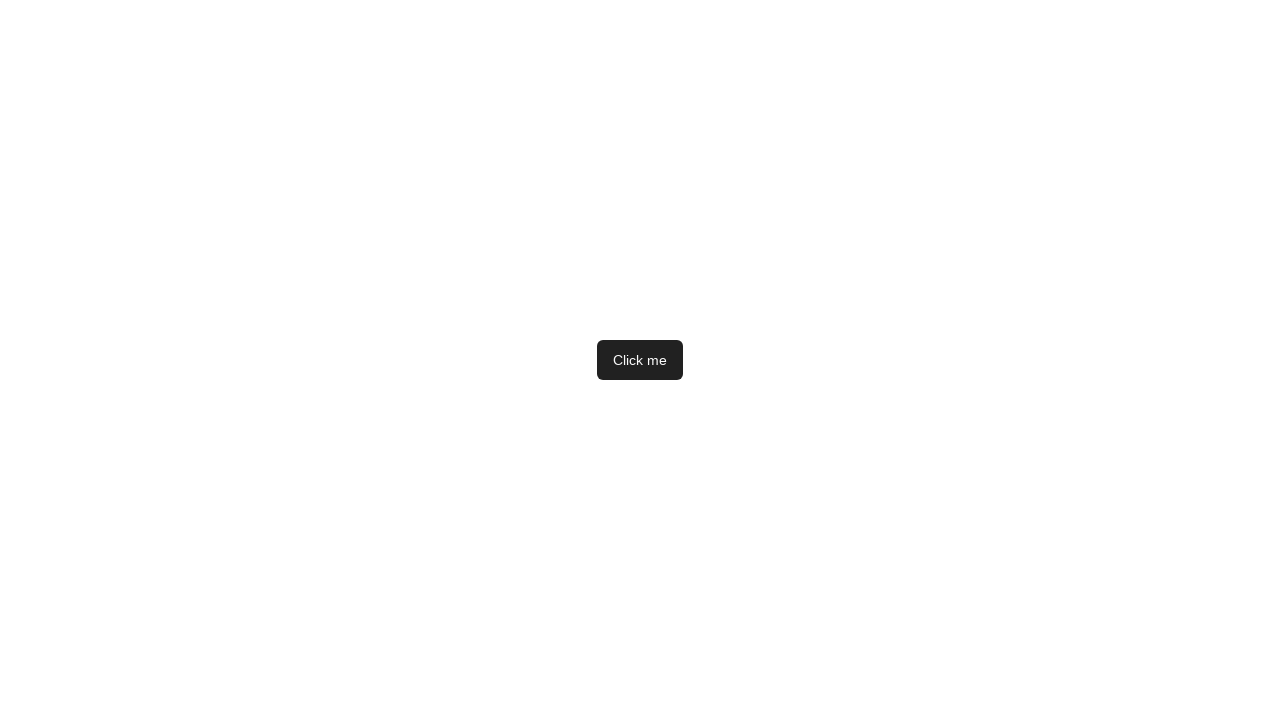

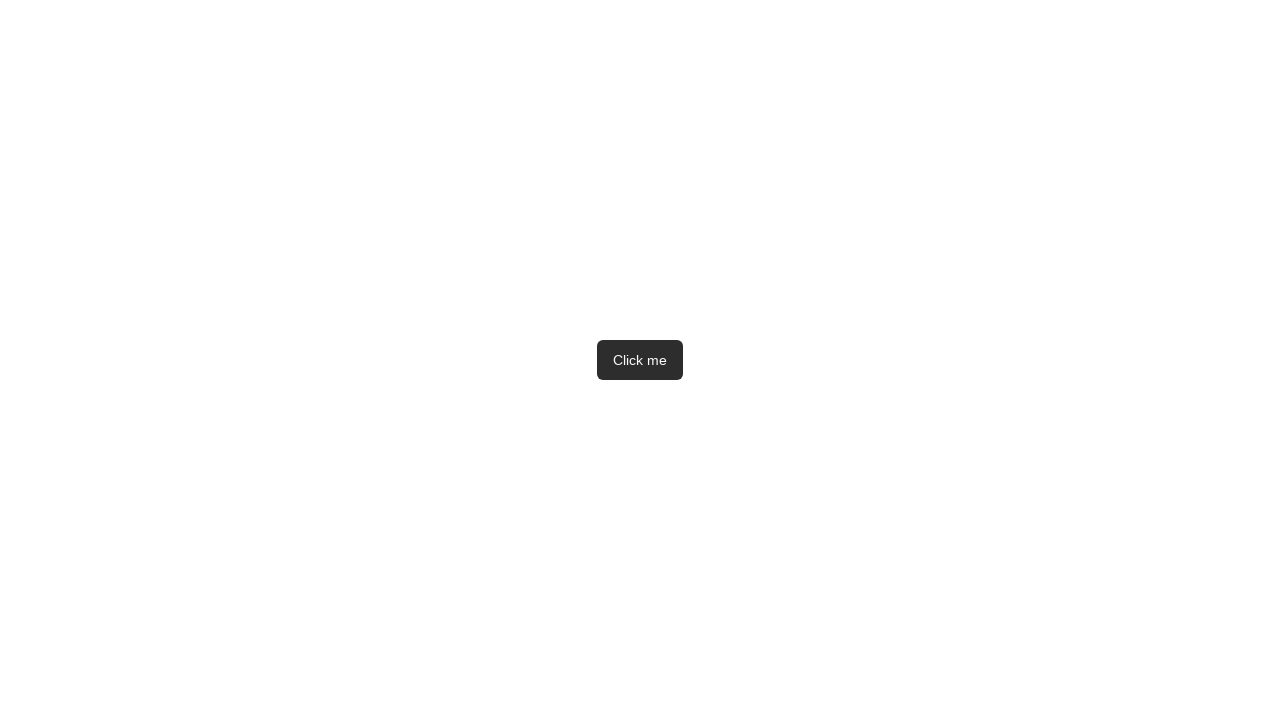